Tests the clear completed button to remove all completed todos

Starting URL: http://todomvc.com/examples/typescript-angular/

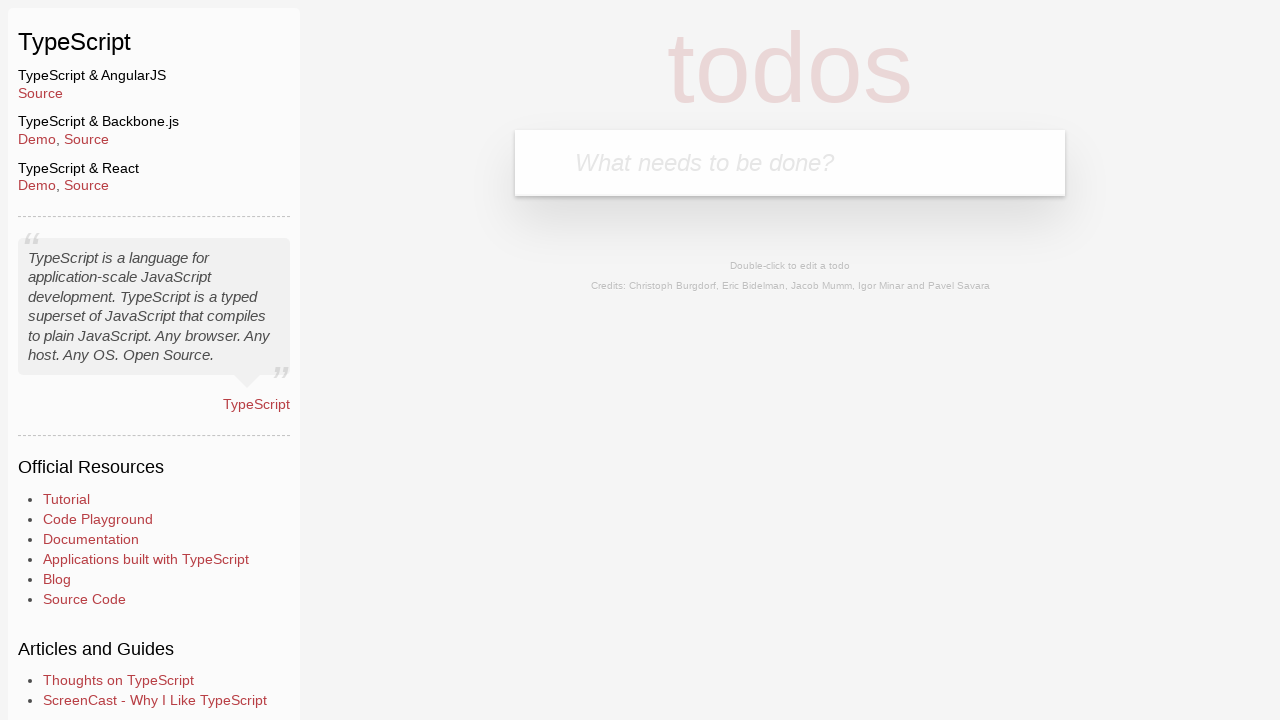

Filled todo input with 'toEdit' on body > section > header > form > input
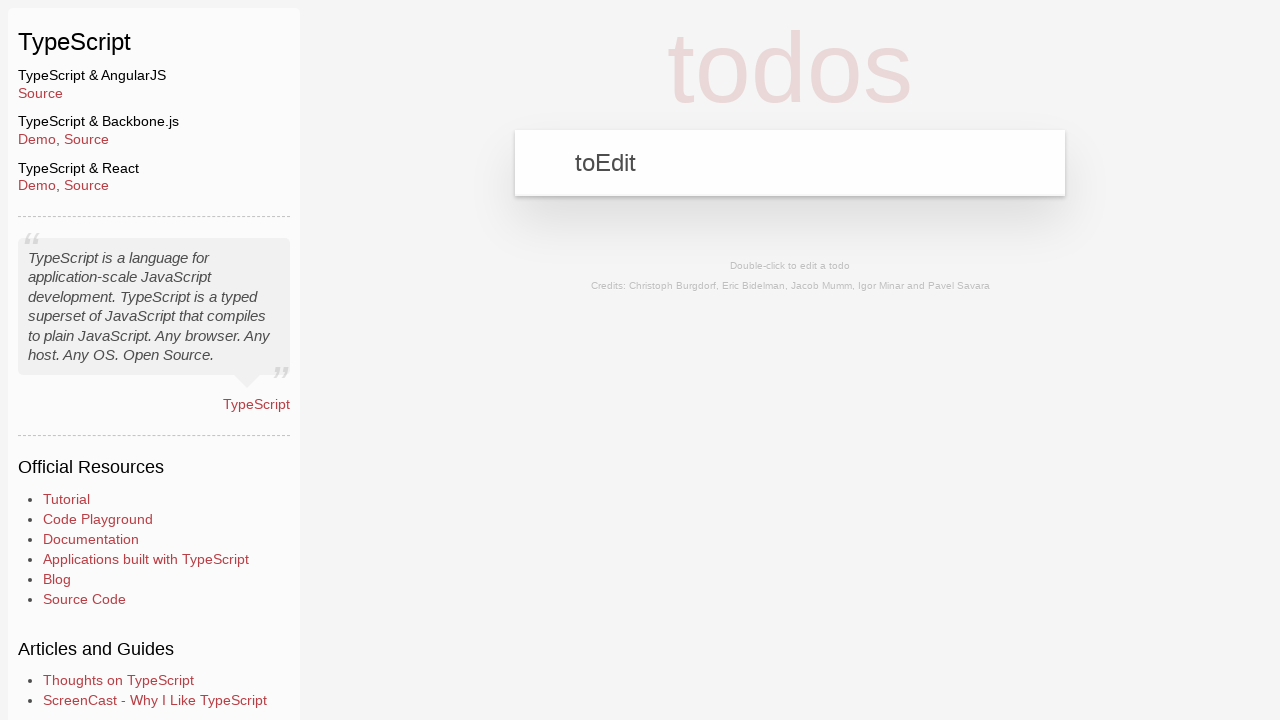

Pressed Enter to add first todo on body > section > header > form > input
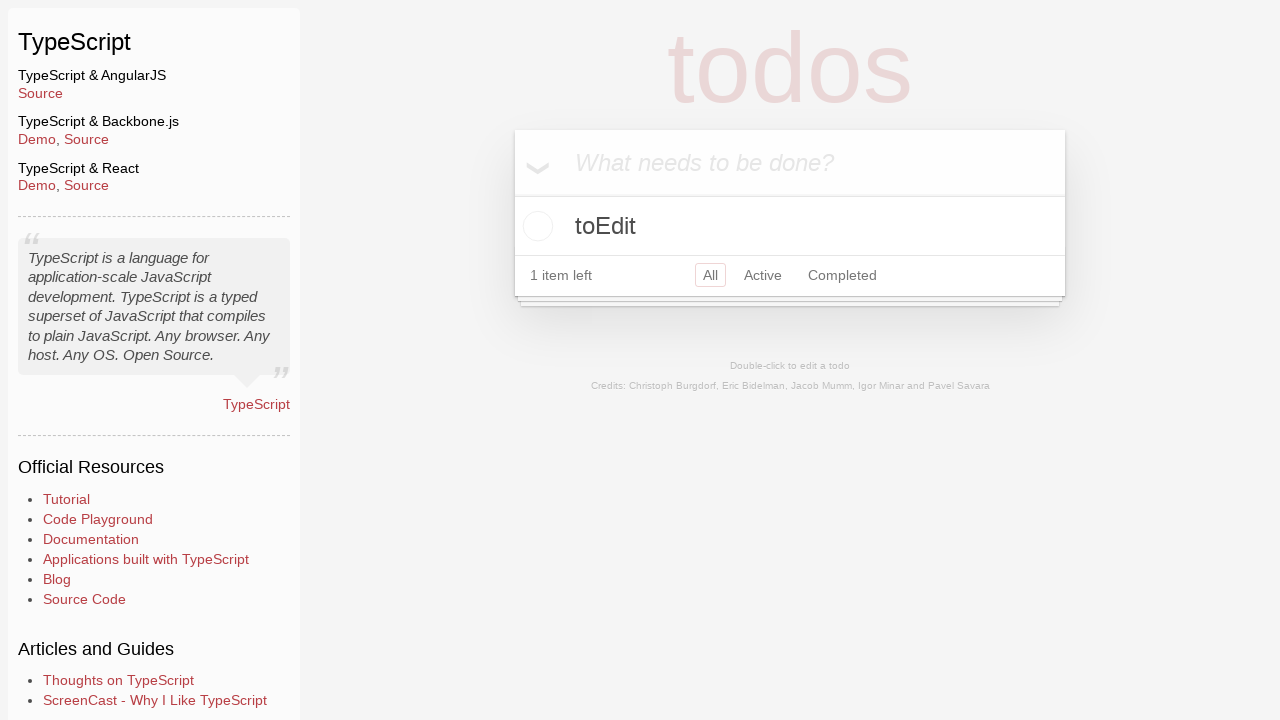

Filled todo input with '345' on body > section > header > form > input
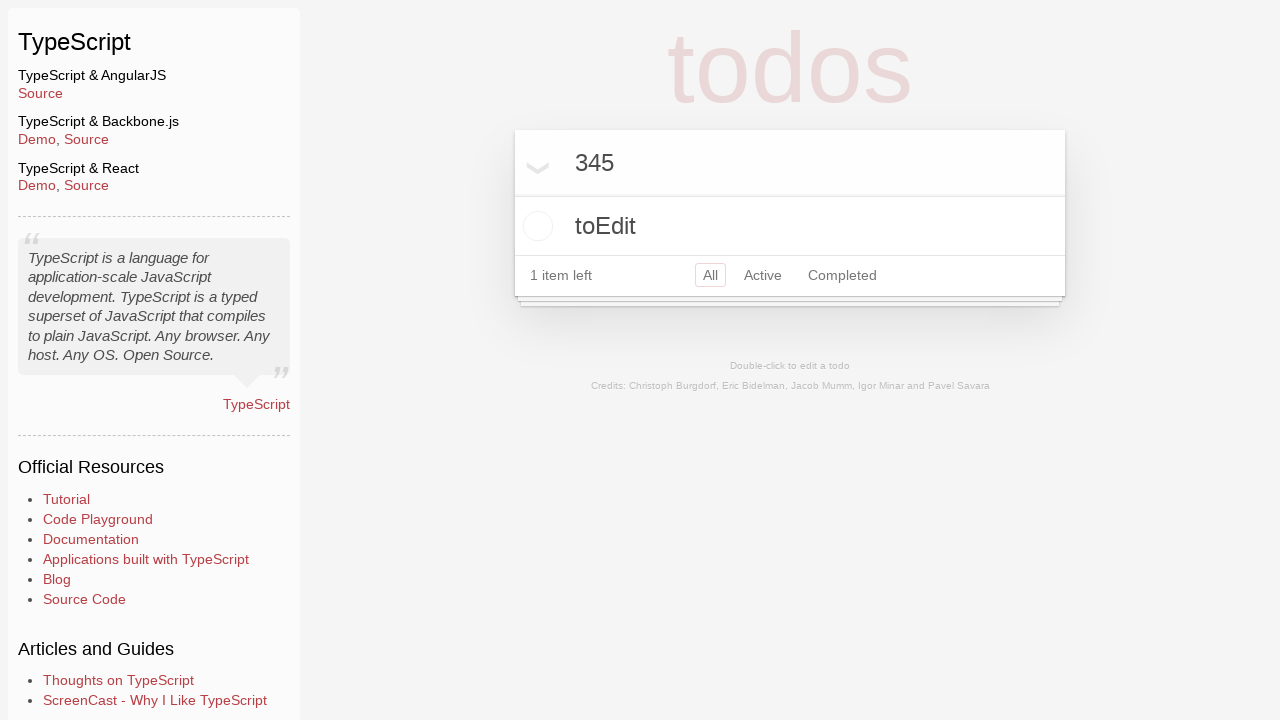

Pressed Enter to add second todo on body > section > header > form > input
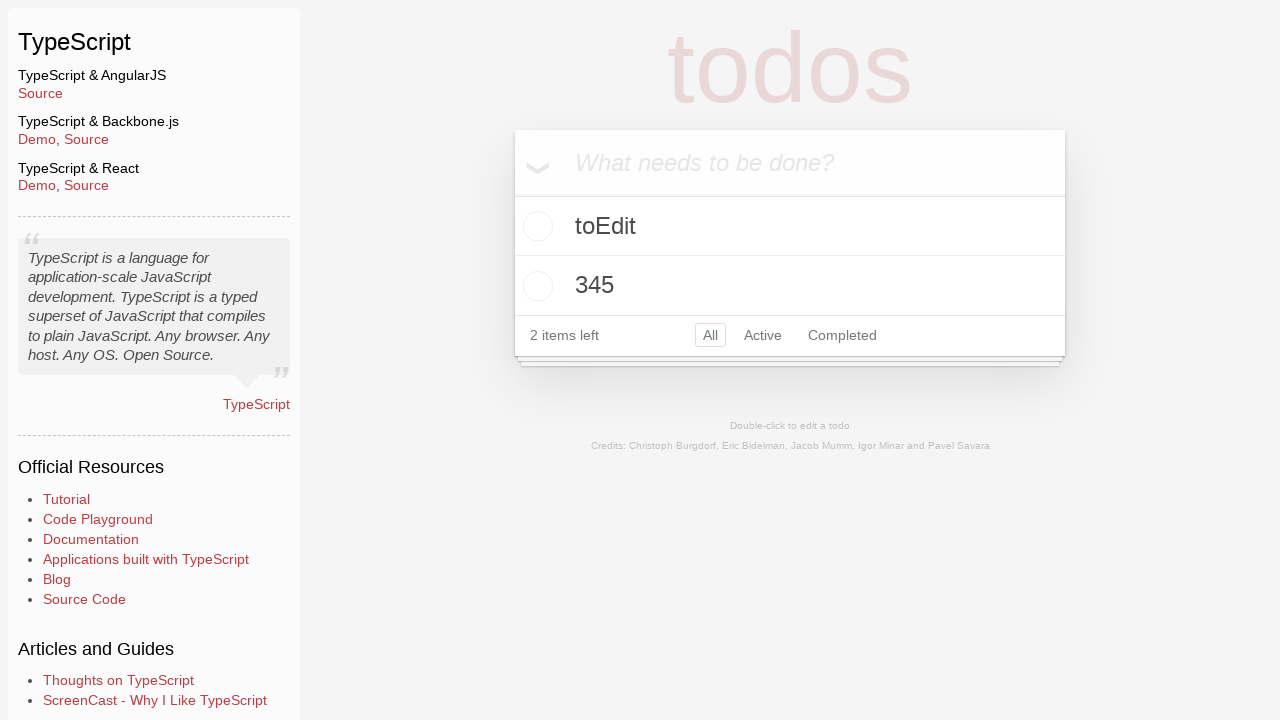

Clicked toggle all checkbox to mark all todos as completed at (532, 162) on body > section > section > label
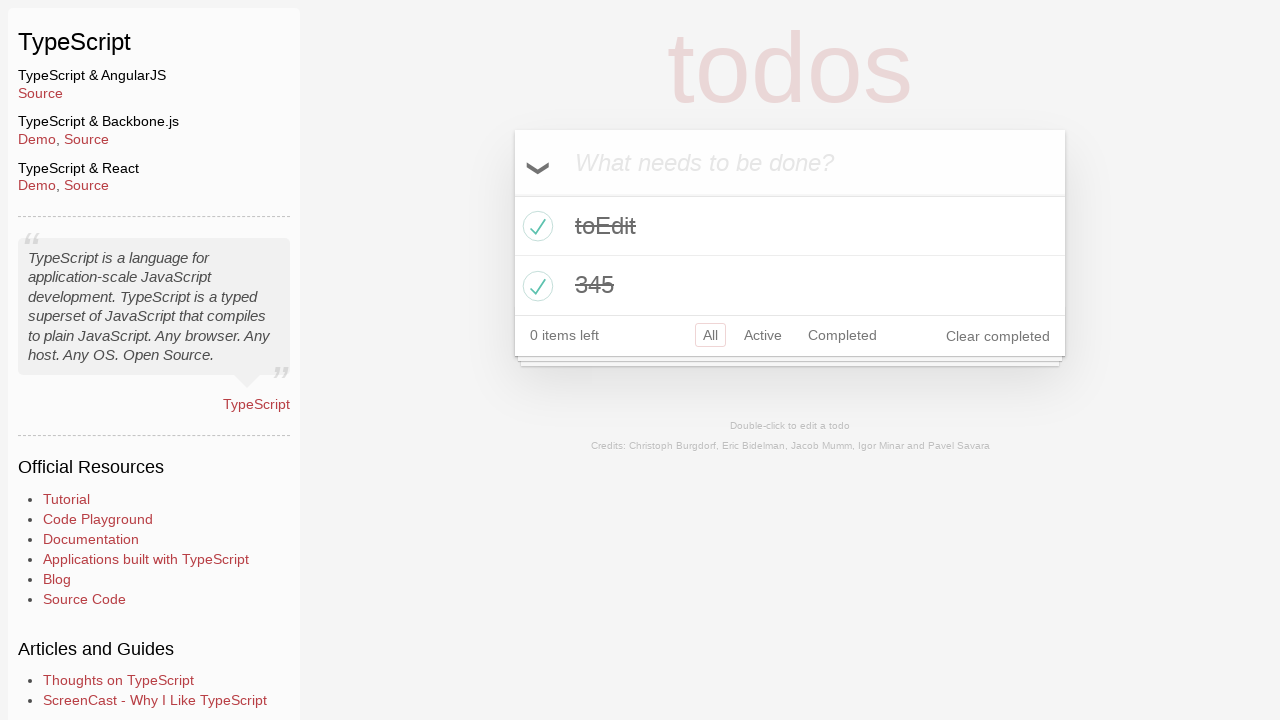

Clicked clear completed button to remove all completed todos at (998, 336) on body > section > footer > button
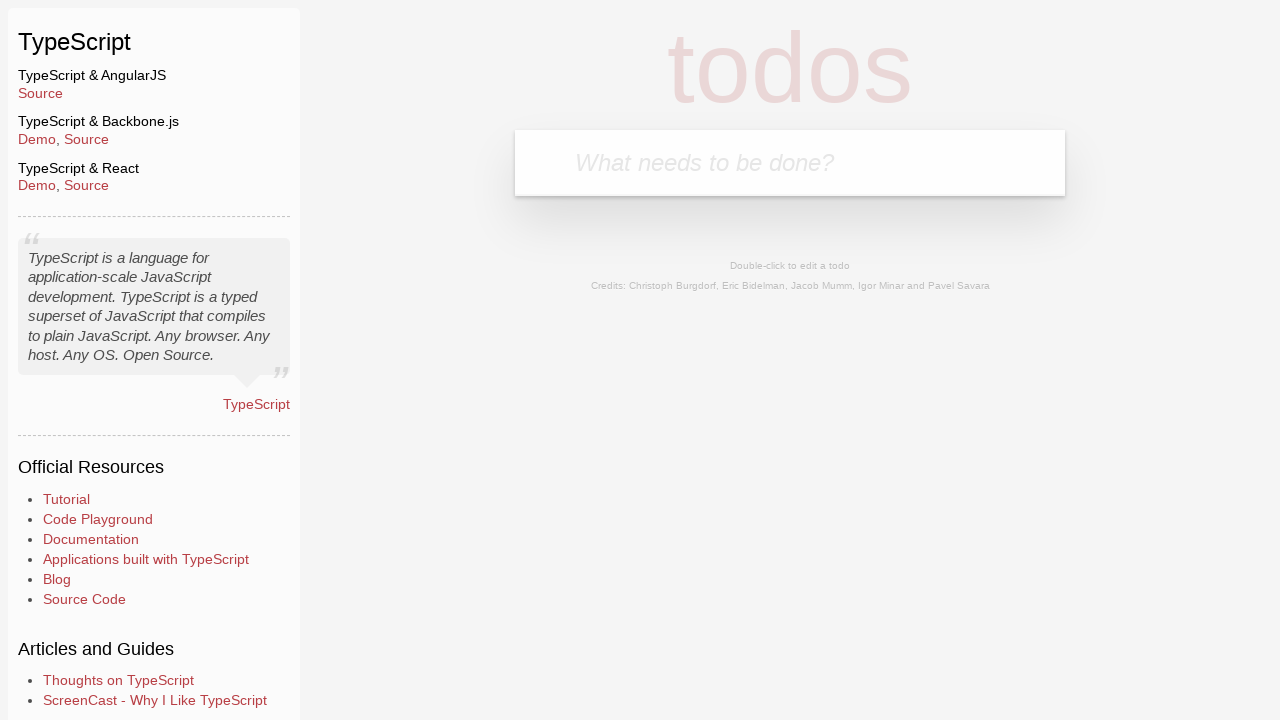

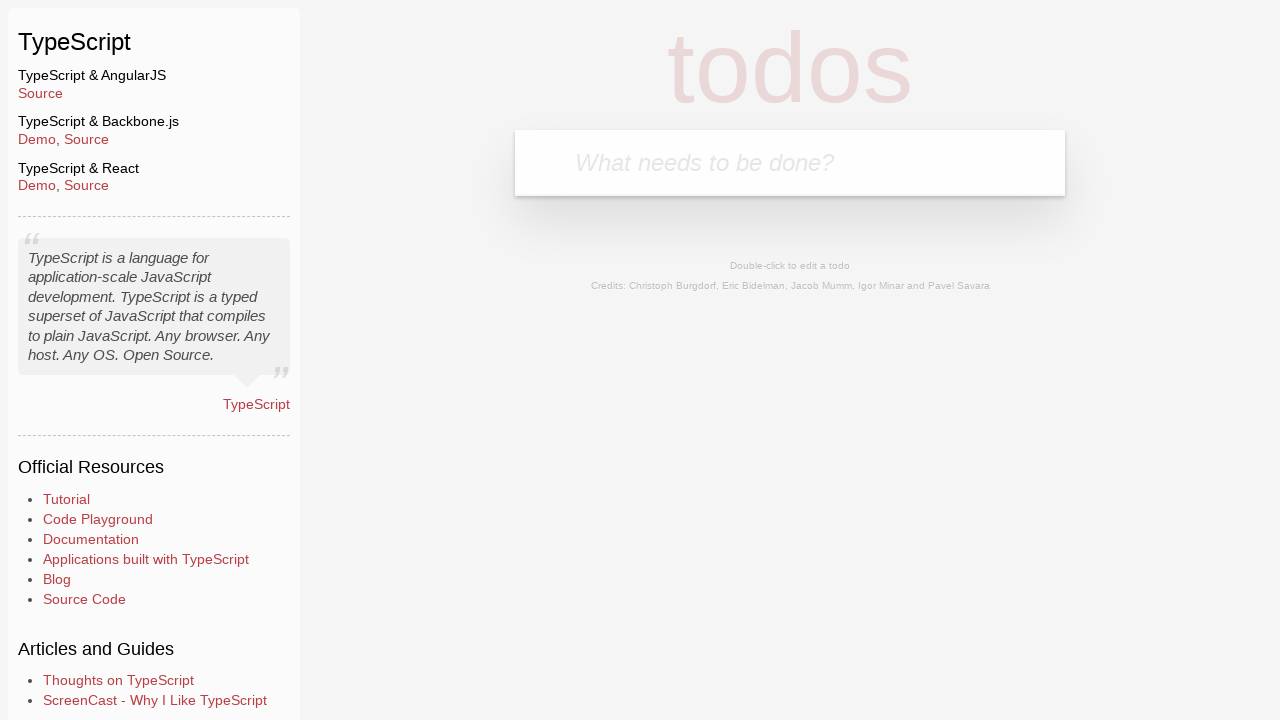